Navigates to GitHub's homepage and verifies the page loads successfully by checking the page title

Starting URL: https://github.com

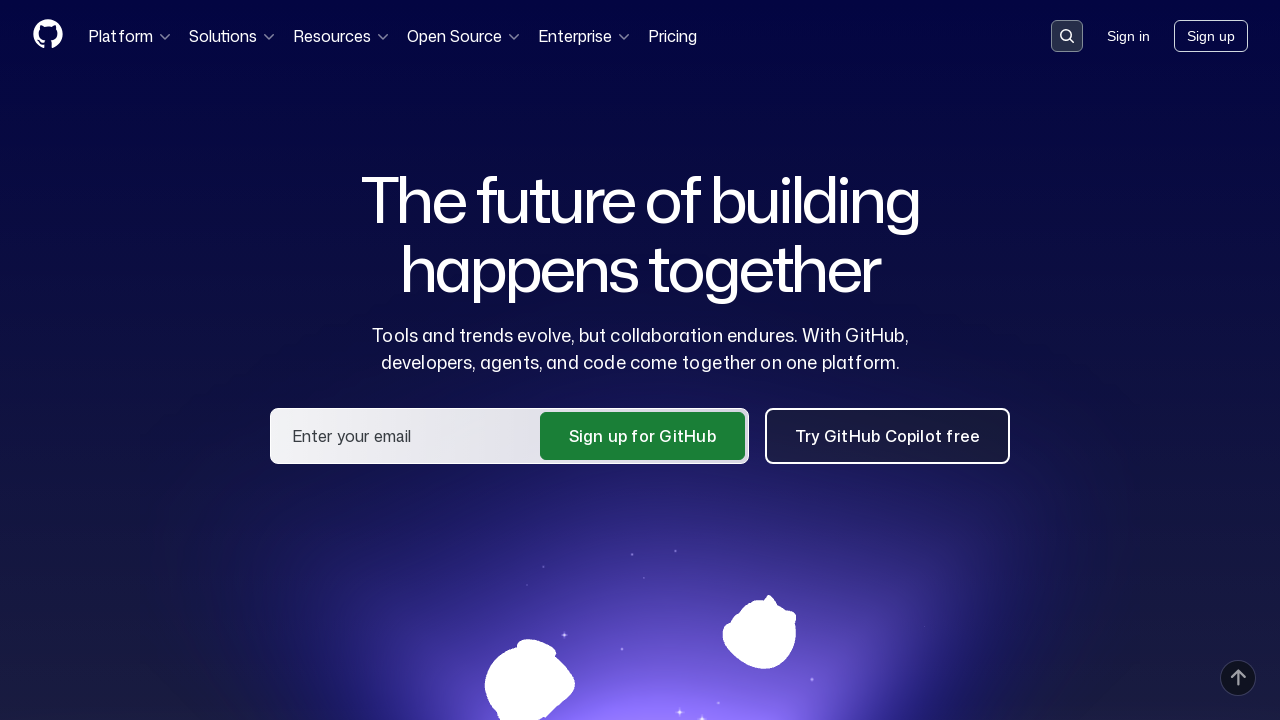

Navigated to GitHub homepage
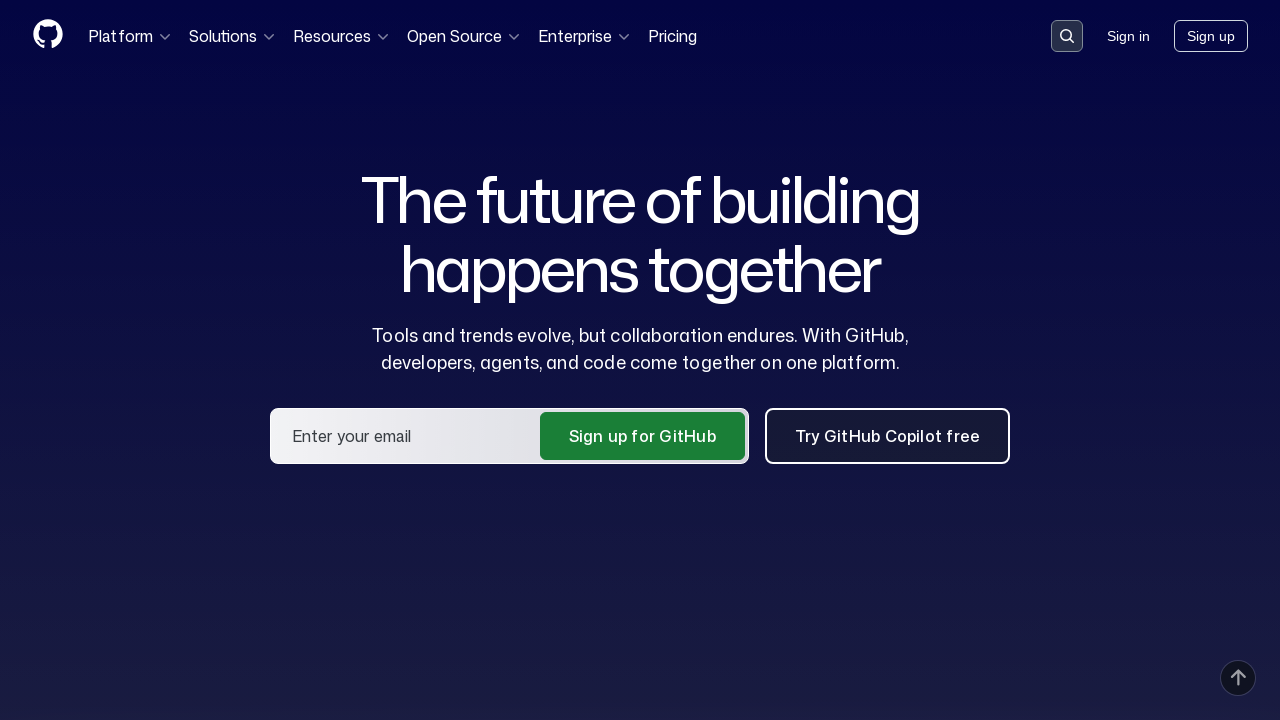

Waited for page to reach domcontentloaded state
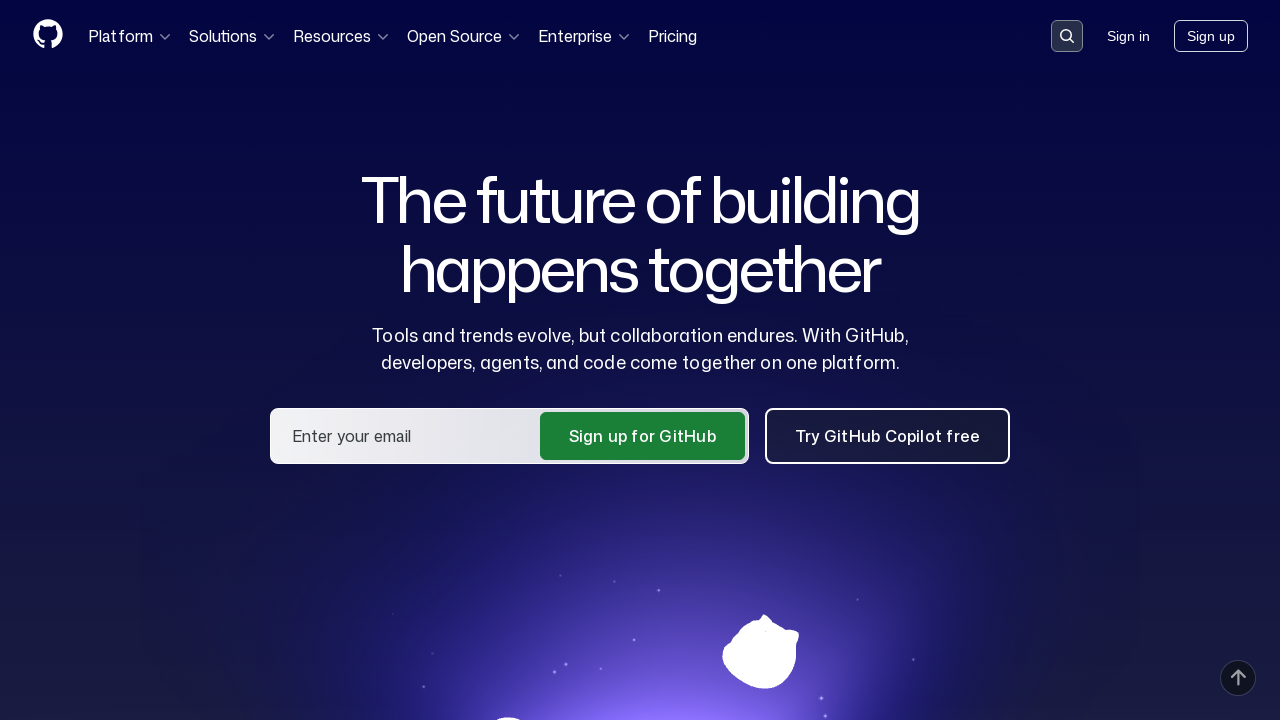

Retrieved page title: 'GitHub · Change is constant. GitHub keeps you ahead. · GitHub'
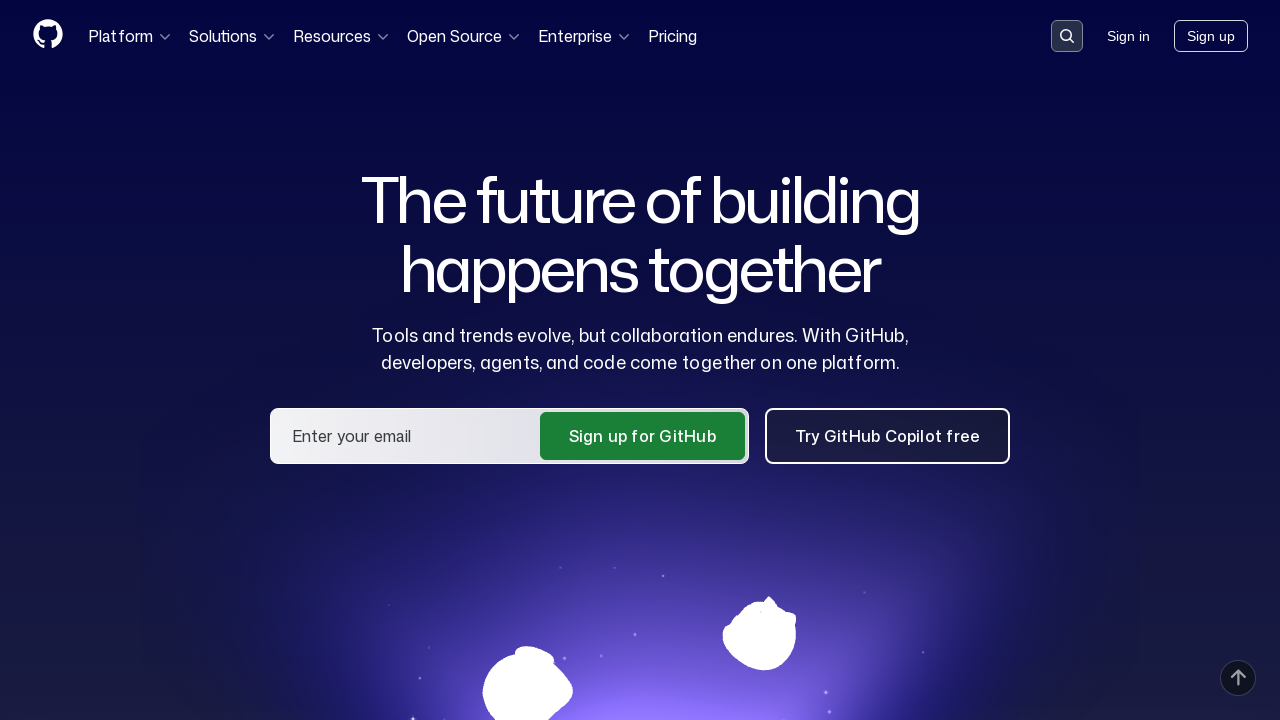

Verified page title contains 'GitHub'
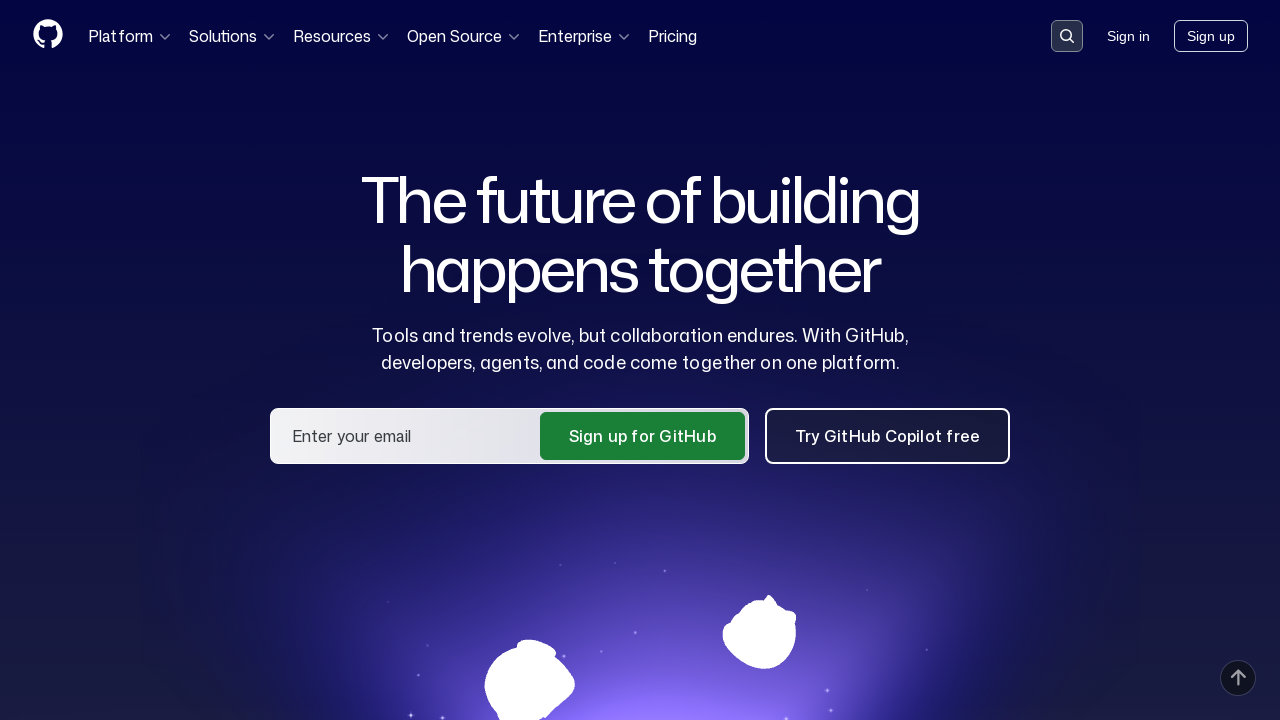

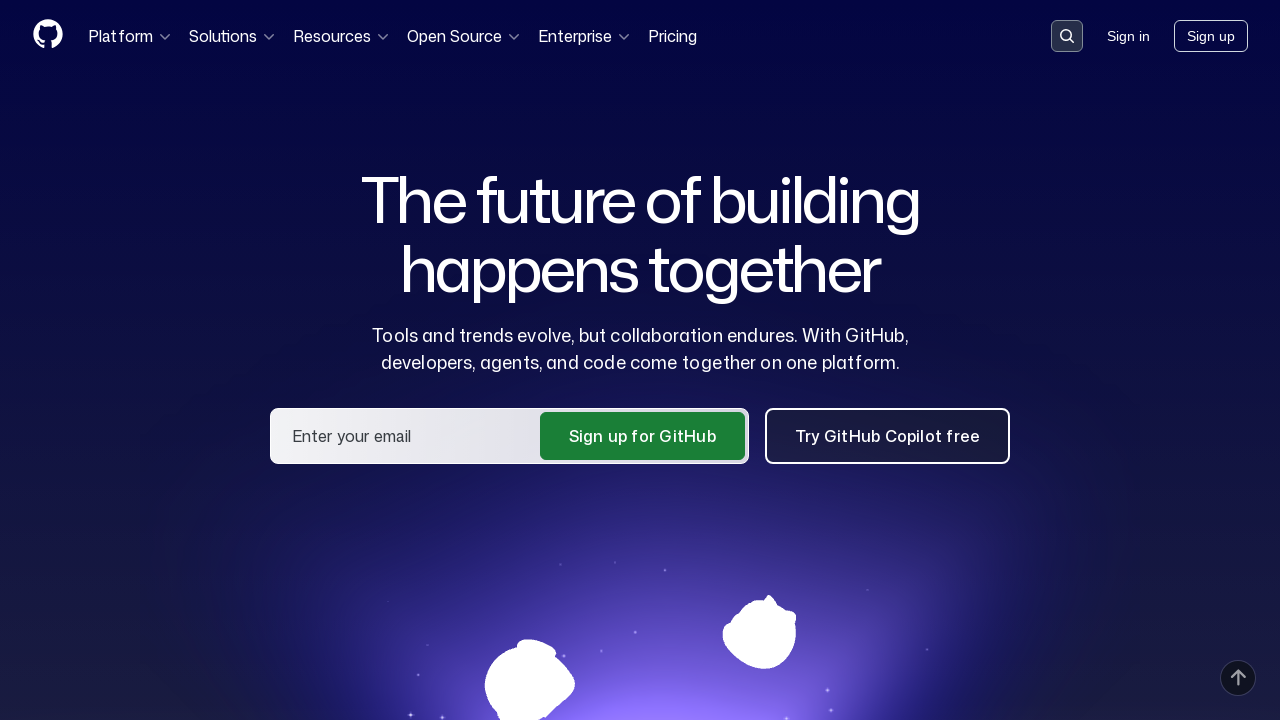